Solves a mathematical challenge by extracting a value from an element attribute, calculating a result, and submitting a form with checkbox and radio button selections

Starting URL: http://suninjuly.github.io/get_attribute.html

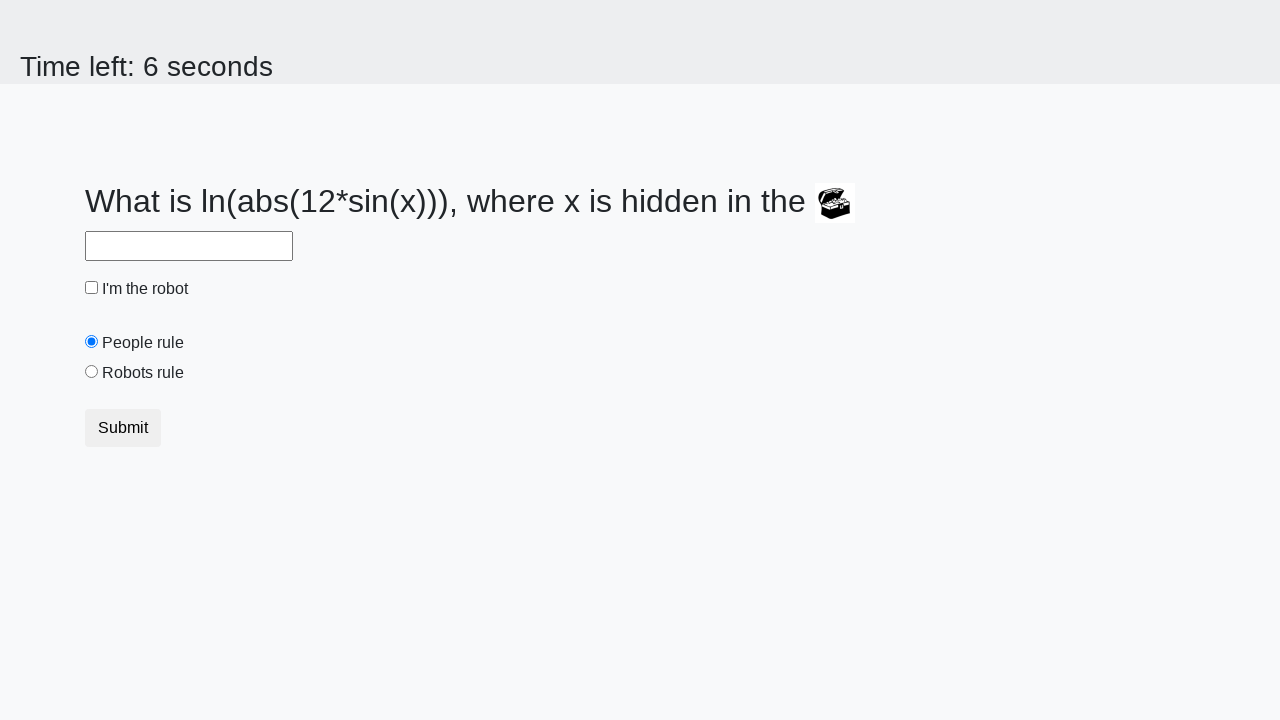

Located treasure element
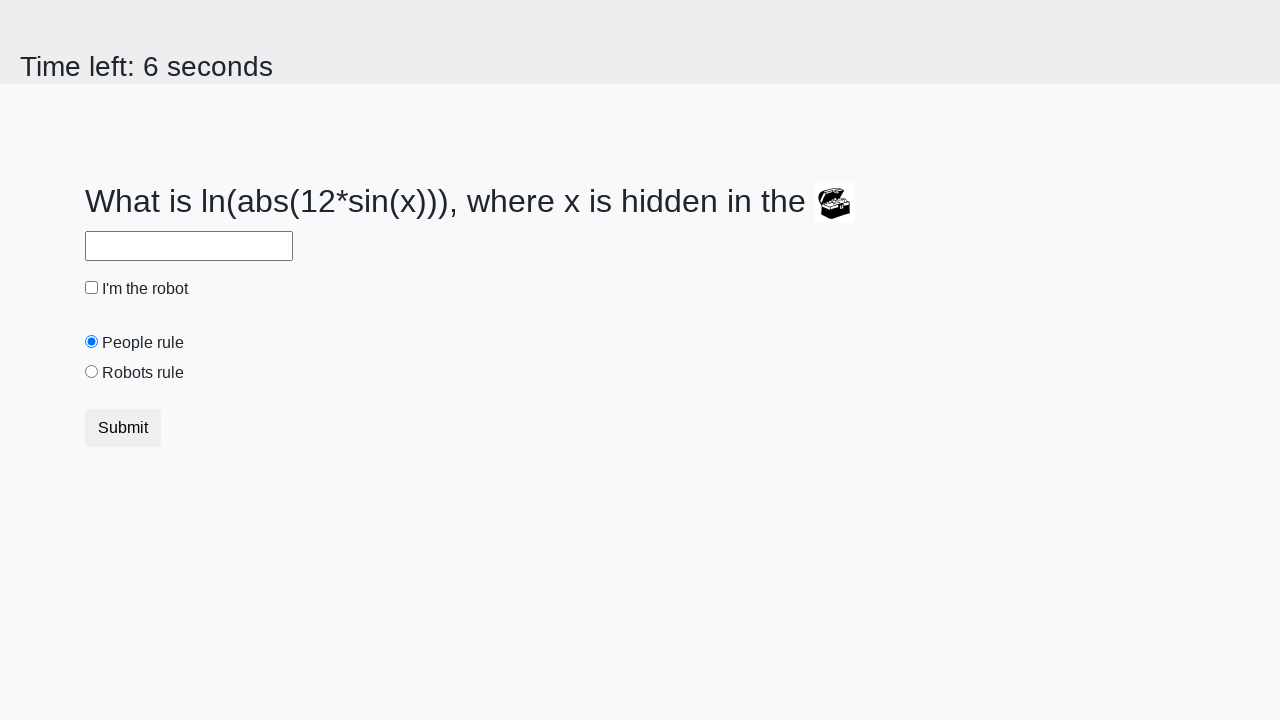

Extracted valuex attribute from treasure element: 195
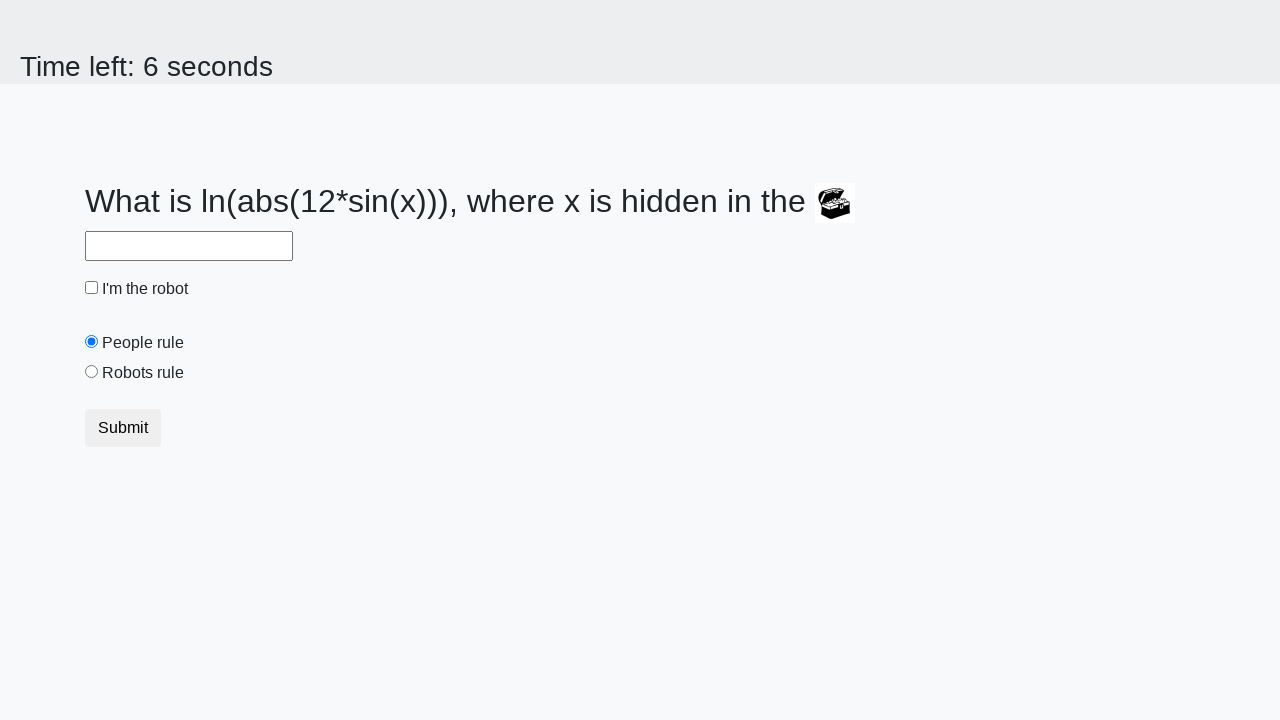

Calculated result using mathematical formula: 0.9682970580470422
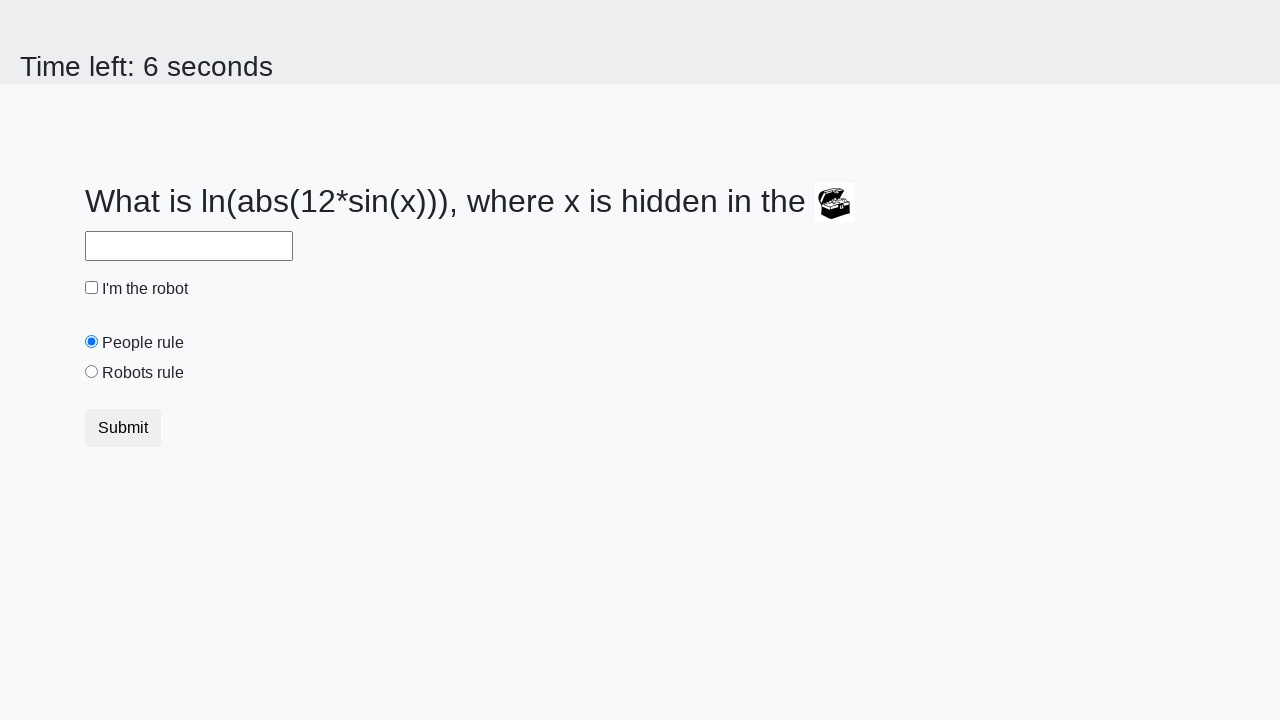

Filled answer field with calculated value: 0.9682970580470422 on #answer
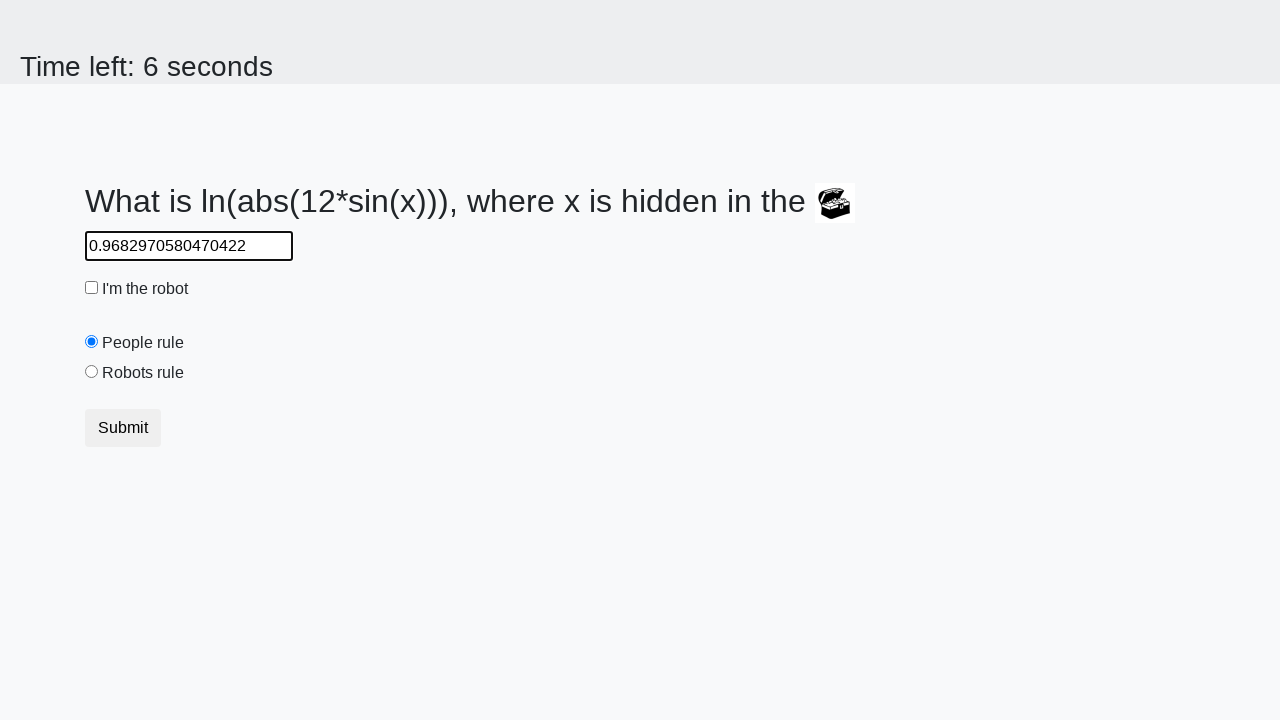

Checked the robot checkbox at (92, 288) on #robotCheckbox
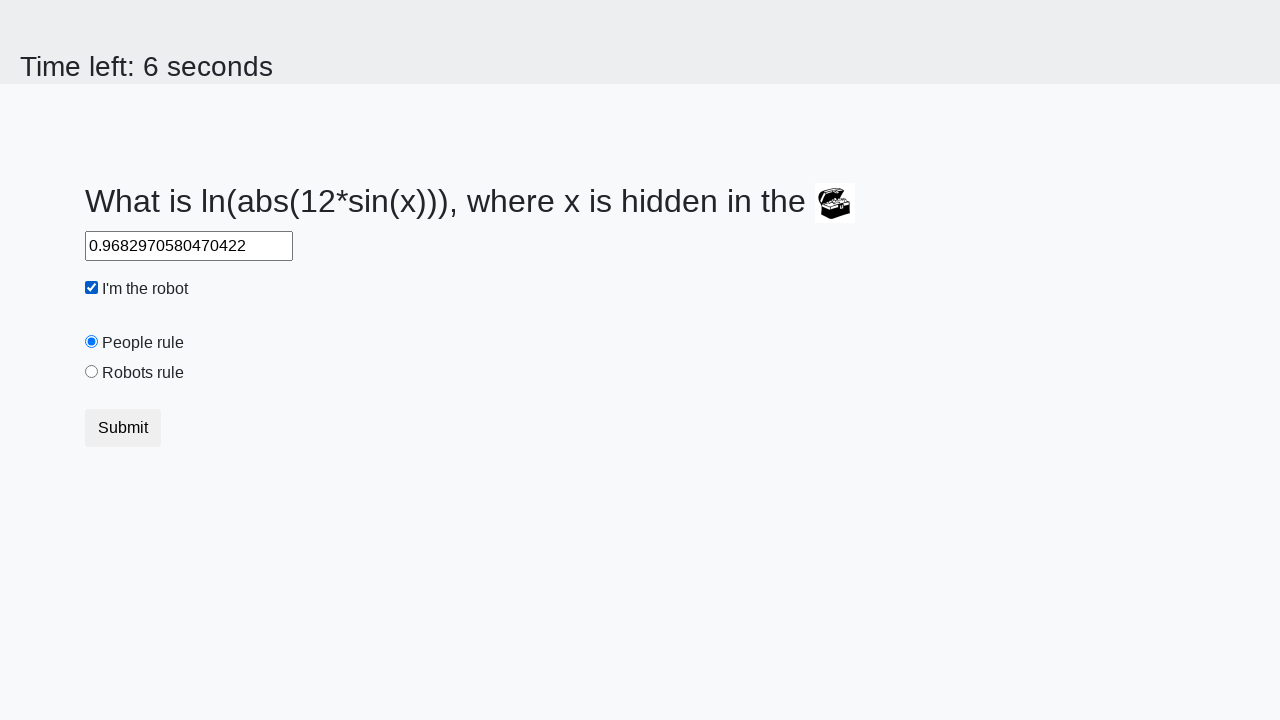

Selected the robots rule radio button at (92, 372) on #robotsRule
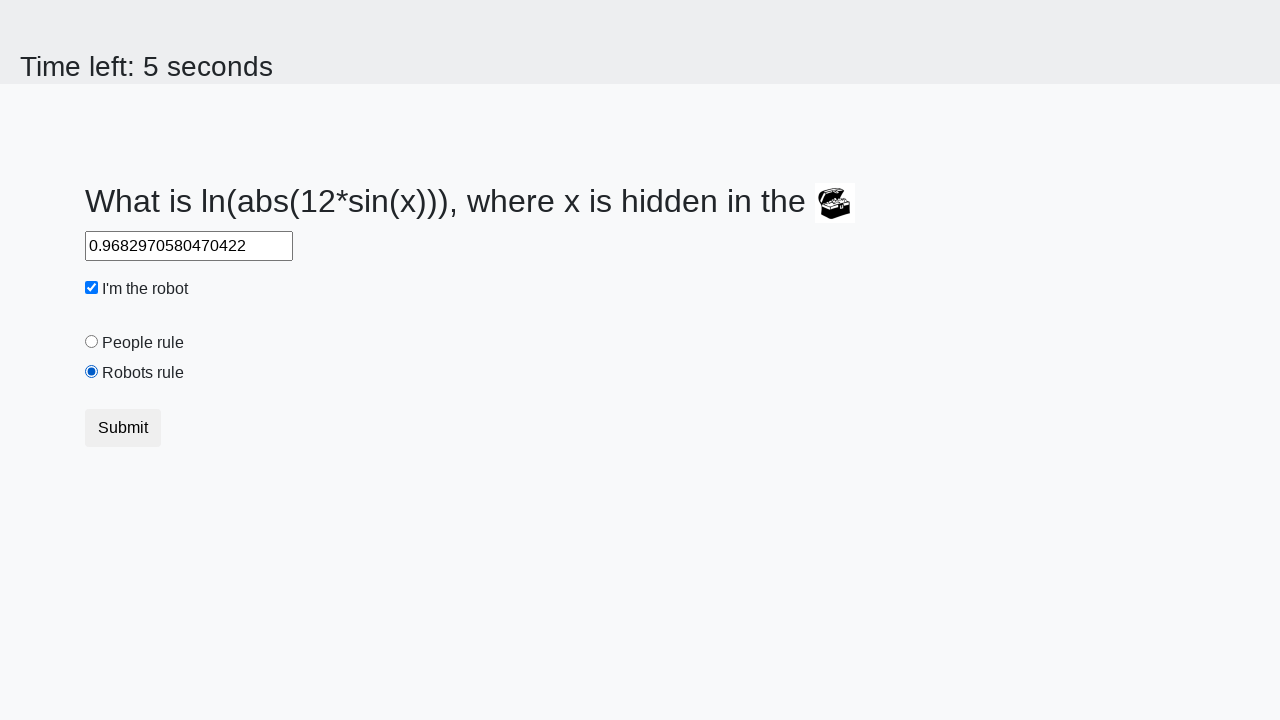

Clicked submit button to complete the form at (123, 428) on button[type='submit']
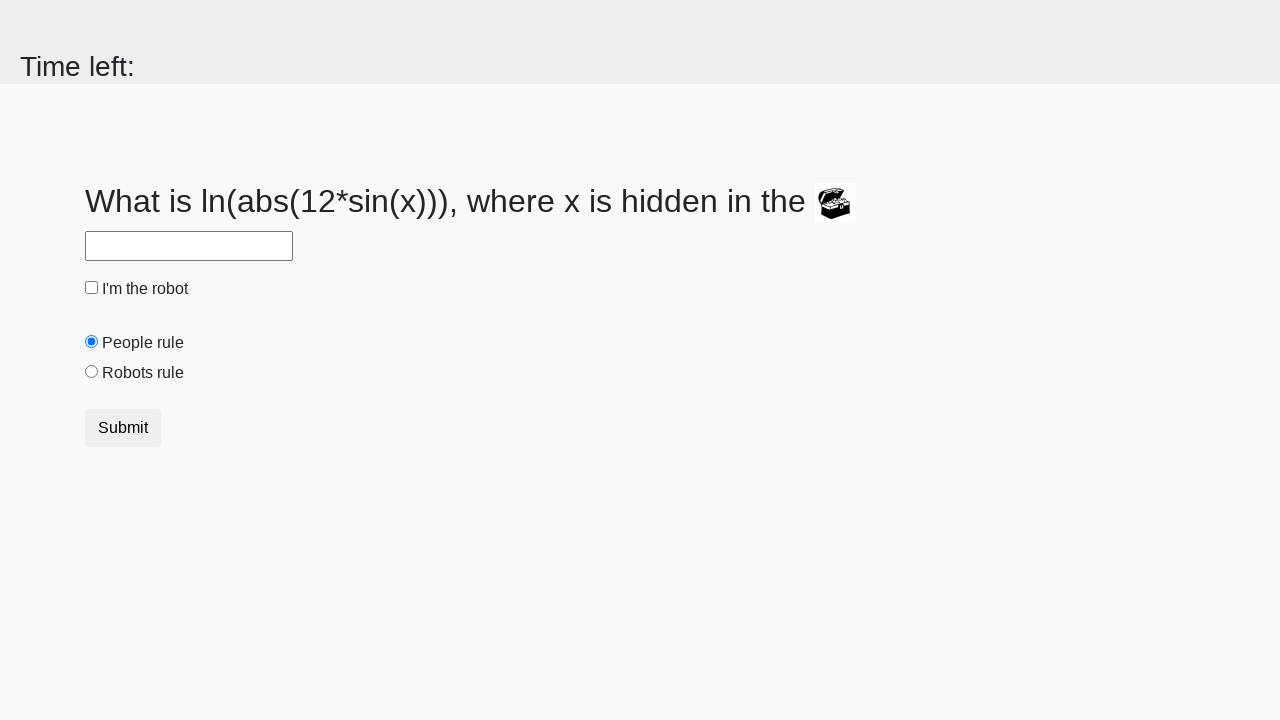

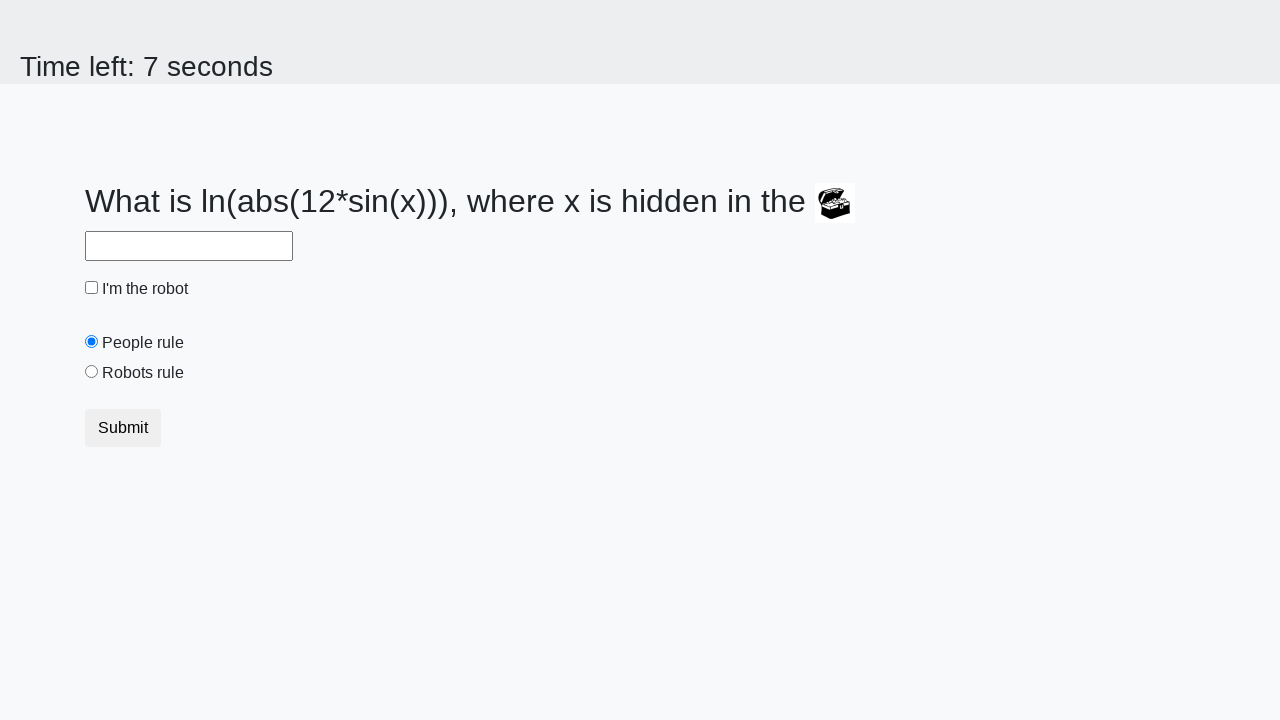